Tests A/B test opt-out by visiting the page, checking if in an A/B test group, adding an opt-out cookie, refreshing, and verifying the page shows "No A/B Test"

Starting URL: http://the-internet.herokuapp.com/abtest

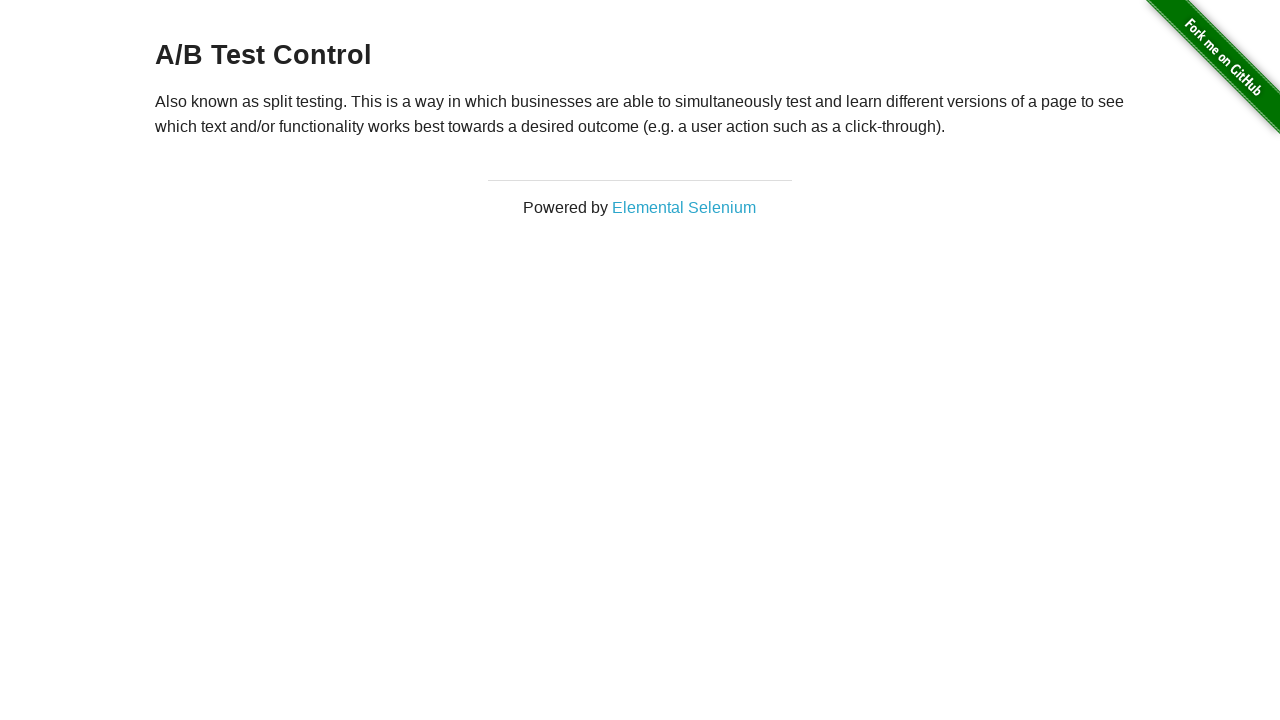

Navigated to A/B test page
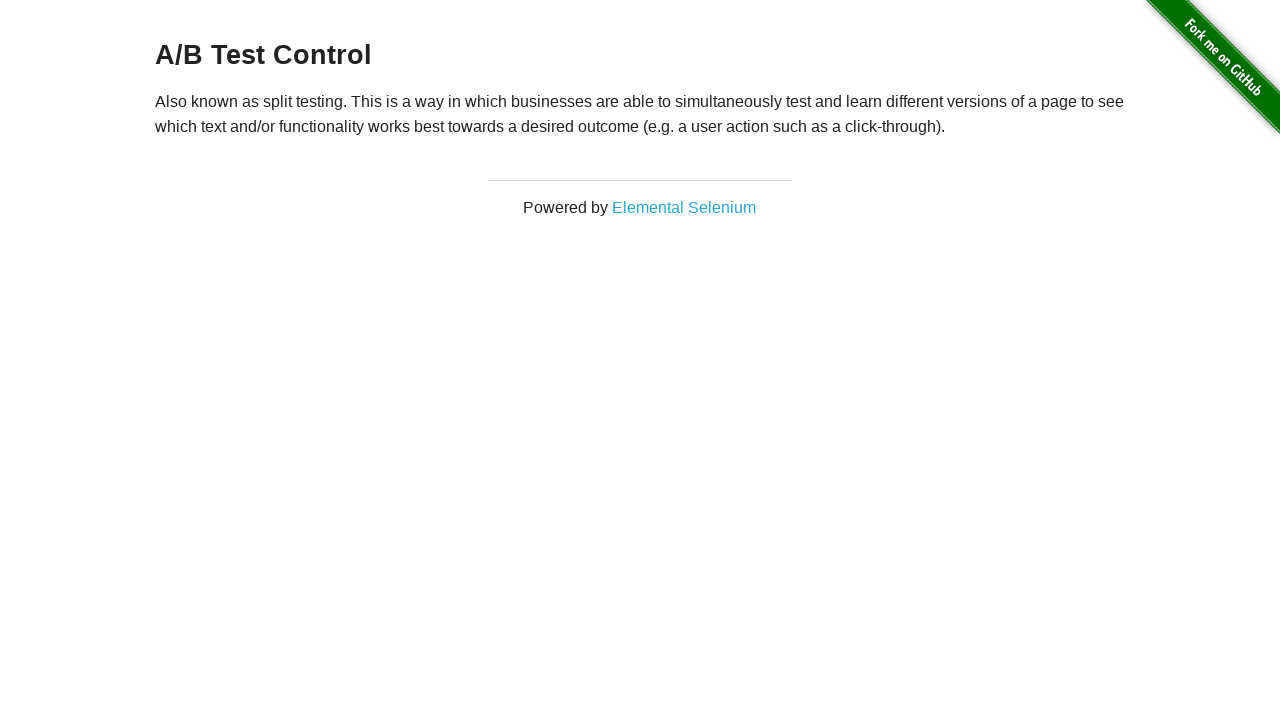

Located heading element
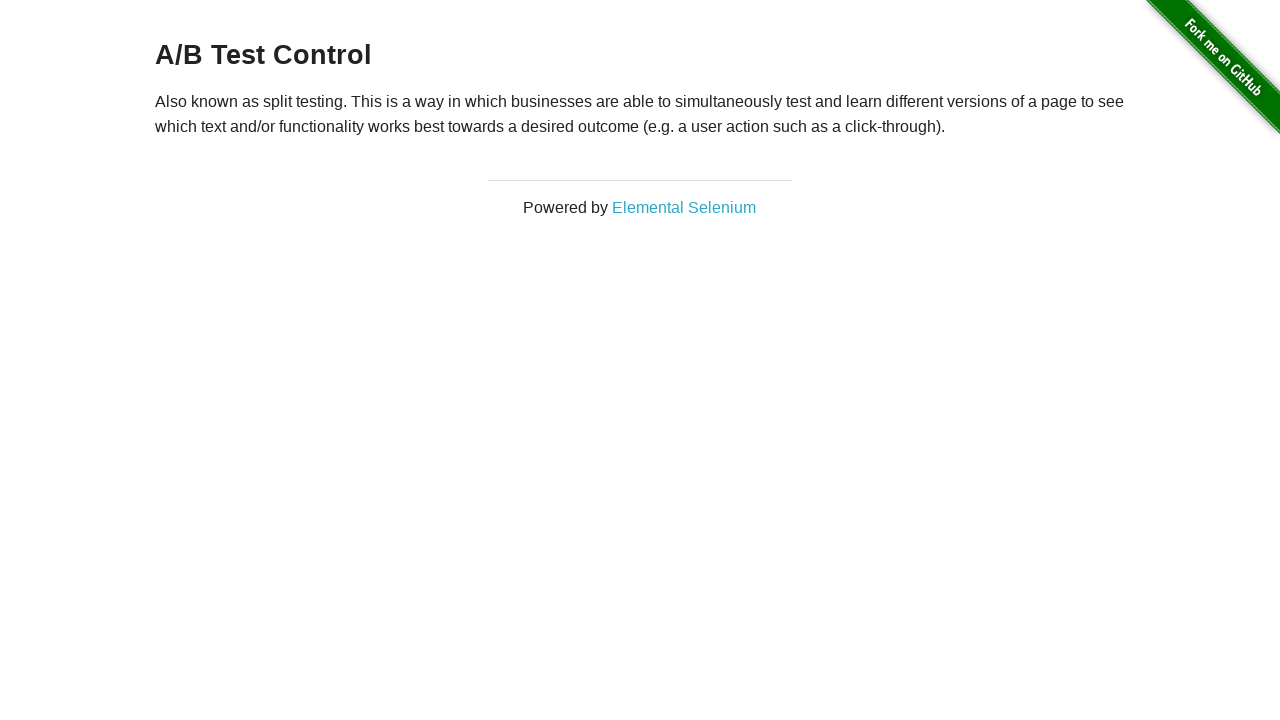

Retrieved heading text: 'A/B Test Control'
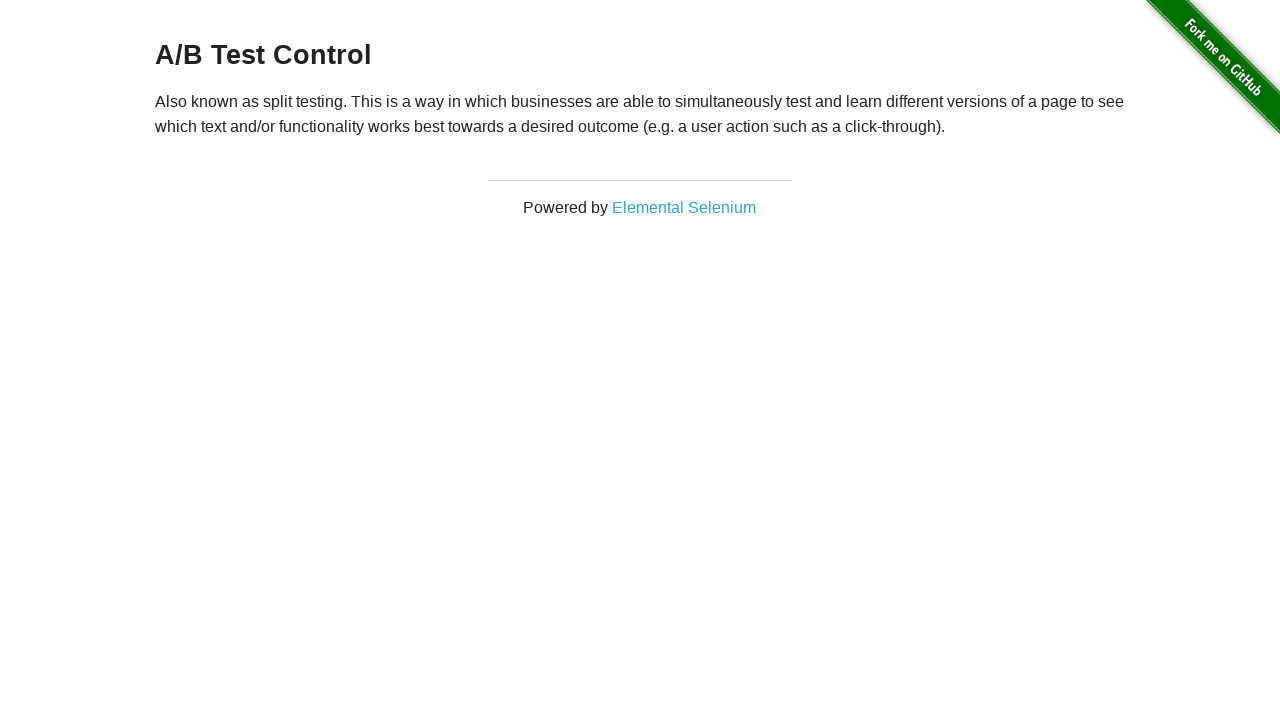

Detected A/B test group membership
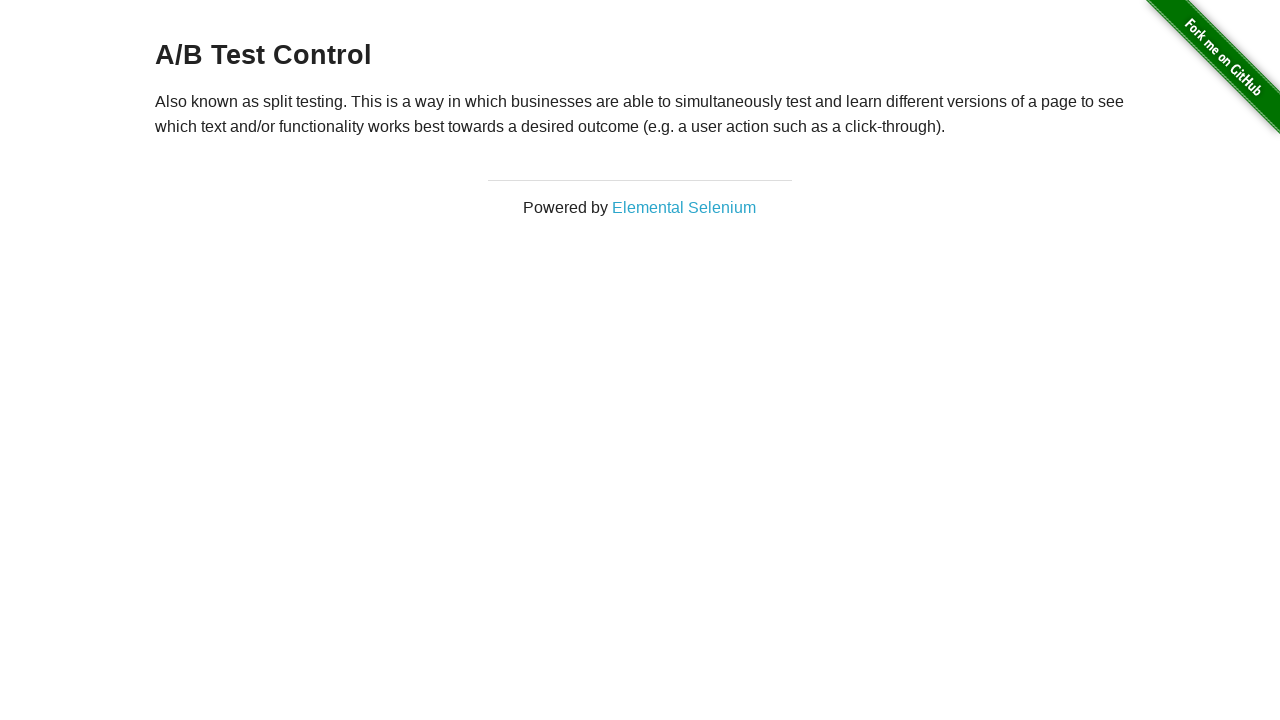

Added optimizelyOptOut cookie
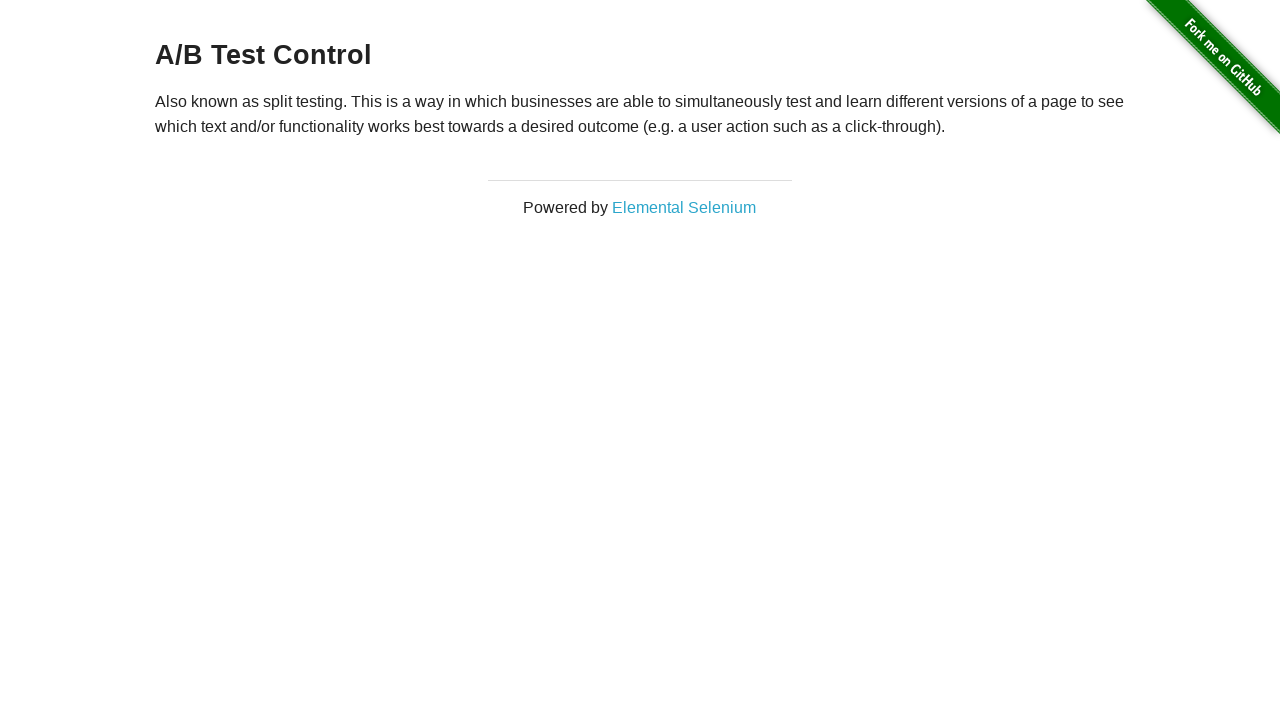

Reloaded page after adding opt-out cookie
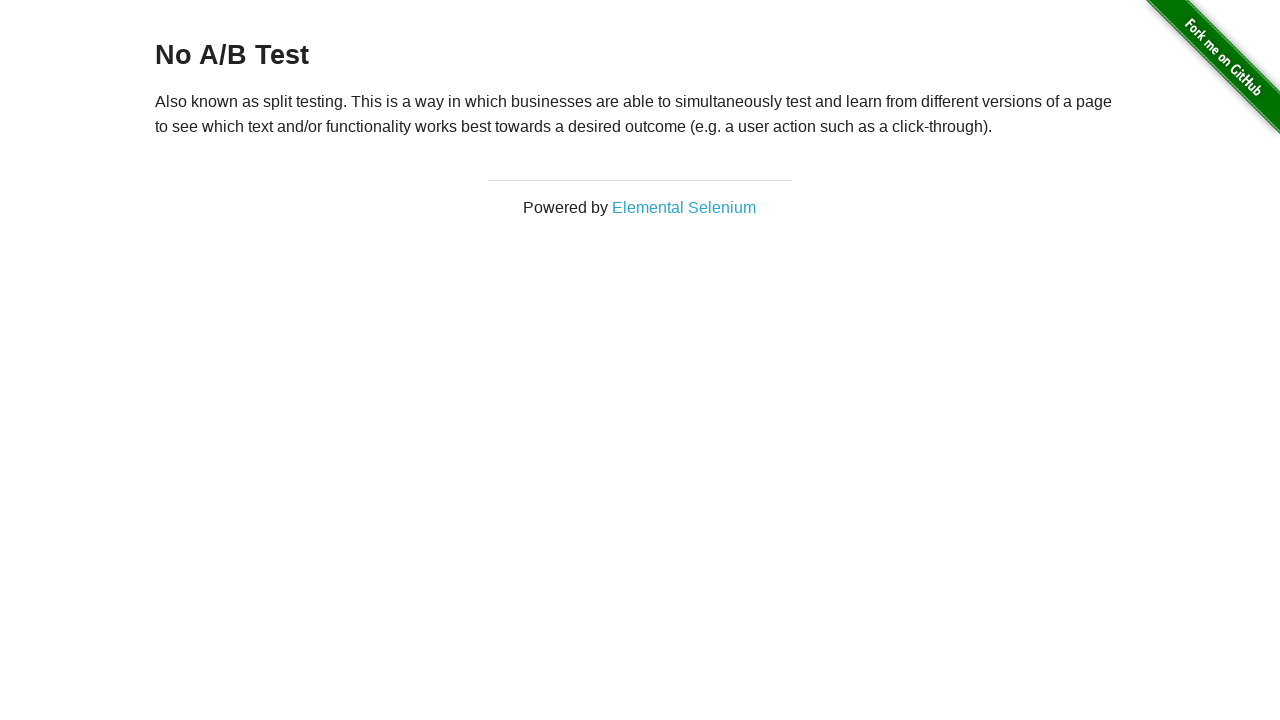

Retrieved updated heading text: 'No A/B Test'
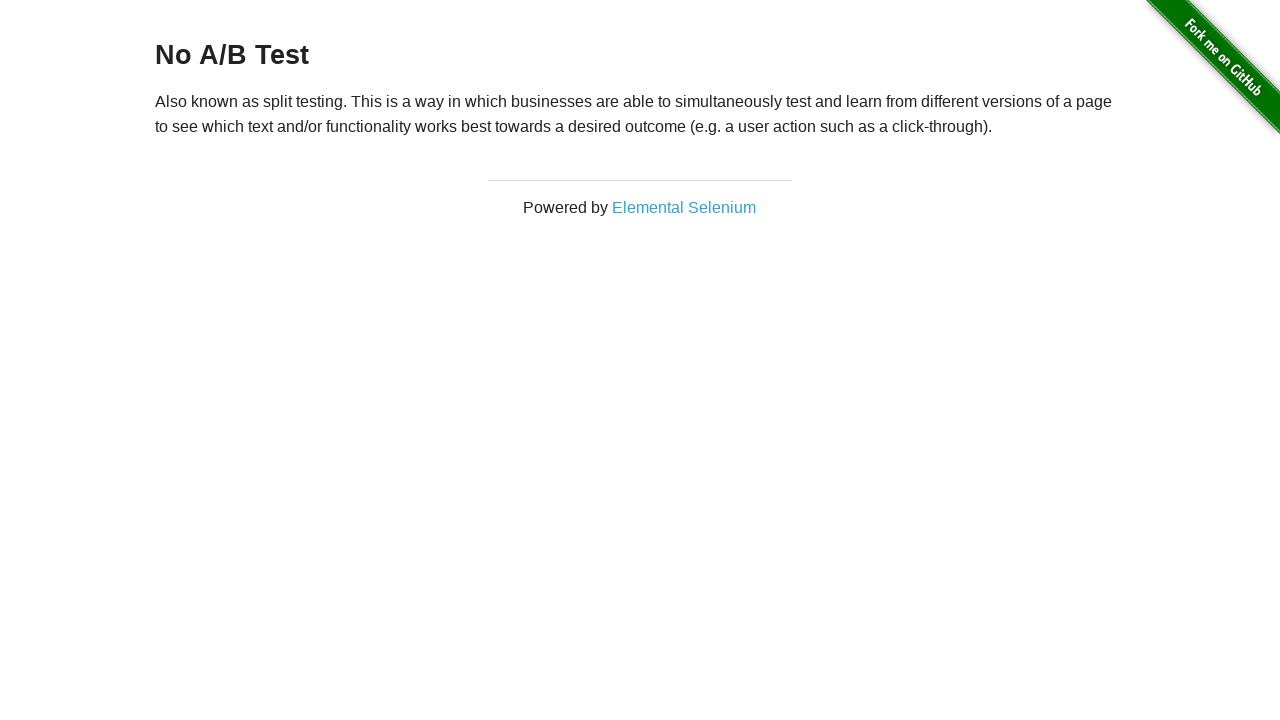

Verified page displays 'No A/B Test' after opt-out
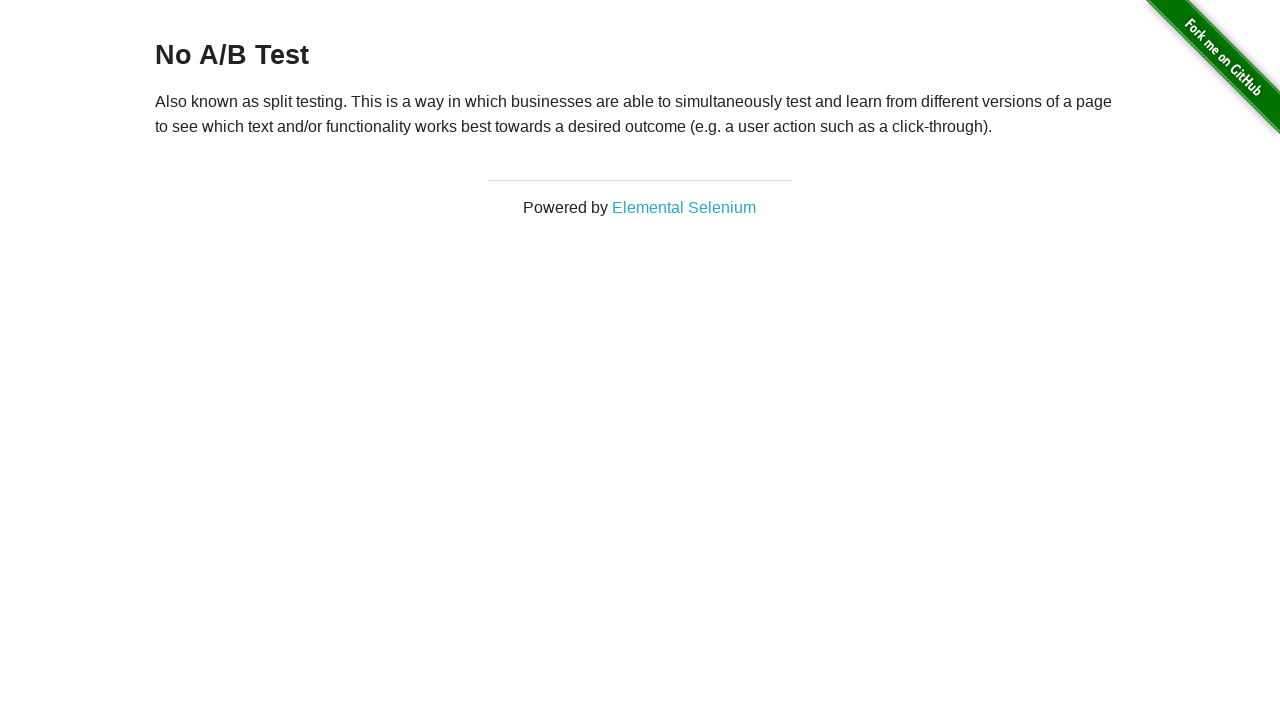

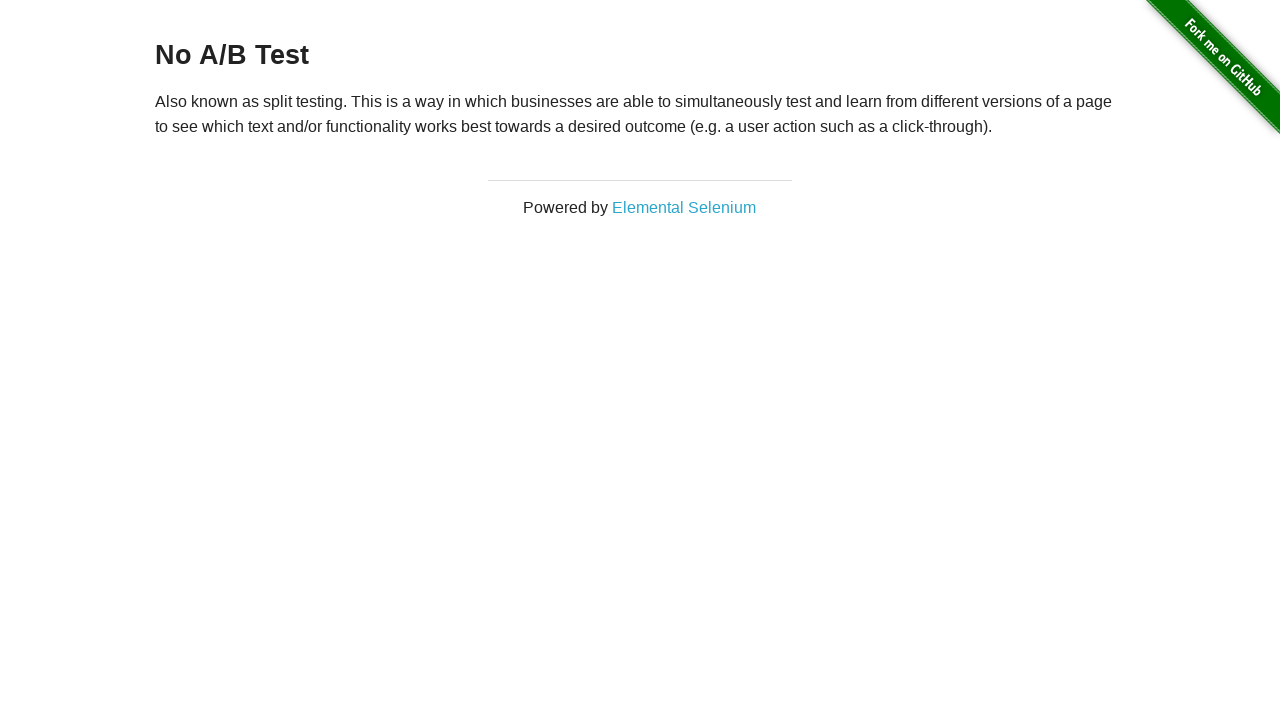